Navigates to Python.org website and verifies that upcoming events are displayed in the event widget section

Starting URL: https://www.python.org/

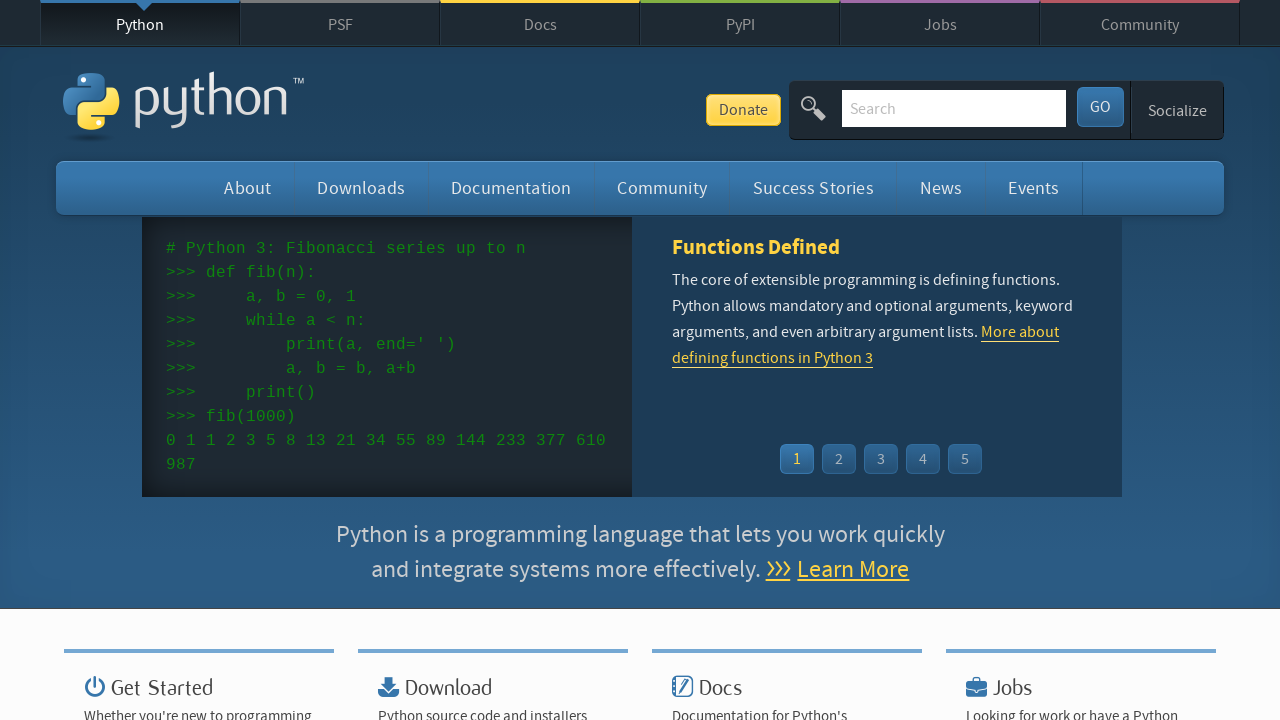

Navigated to Python.org website
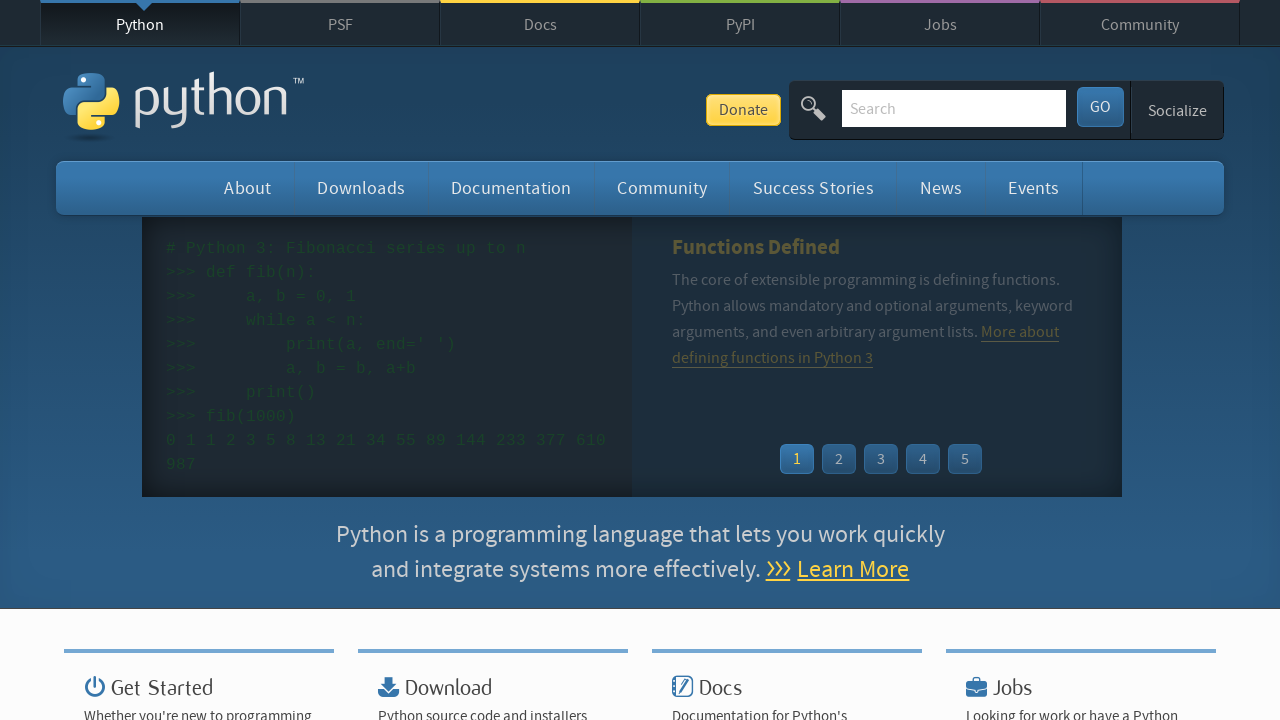

Event widget section loaded
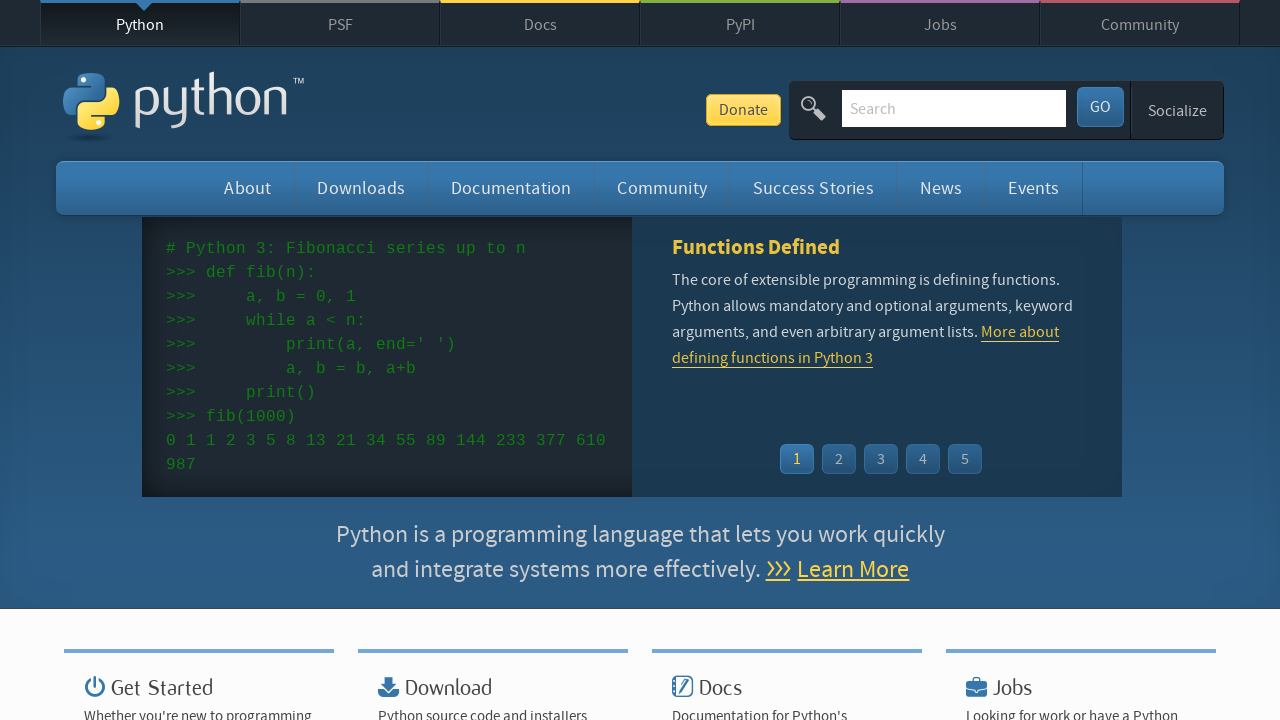

Event time elements are present in the widget
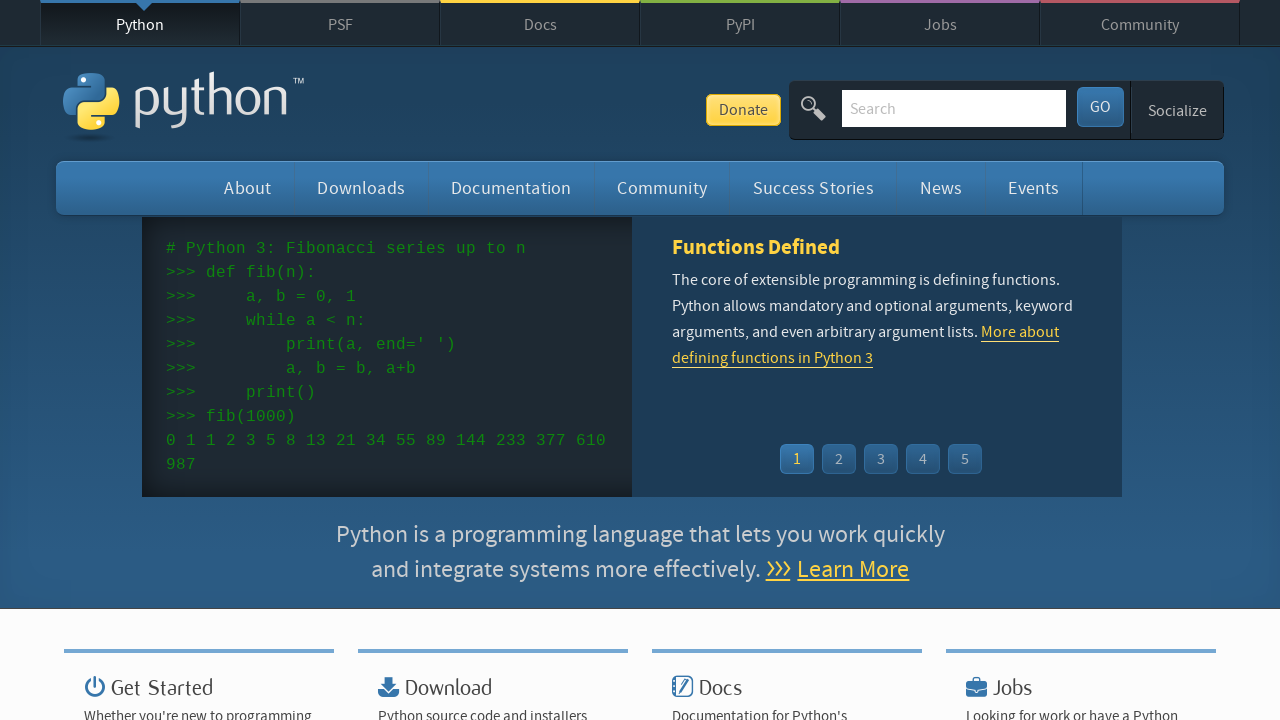

Event name/link elements are present in the widget
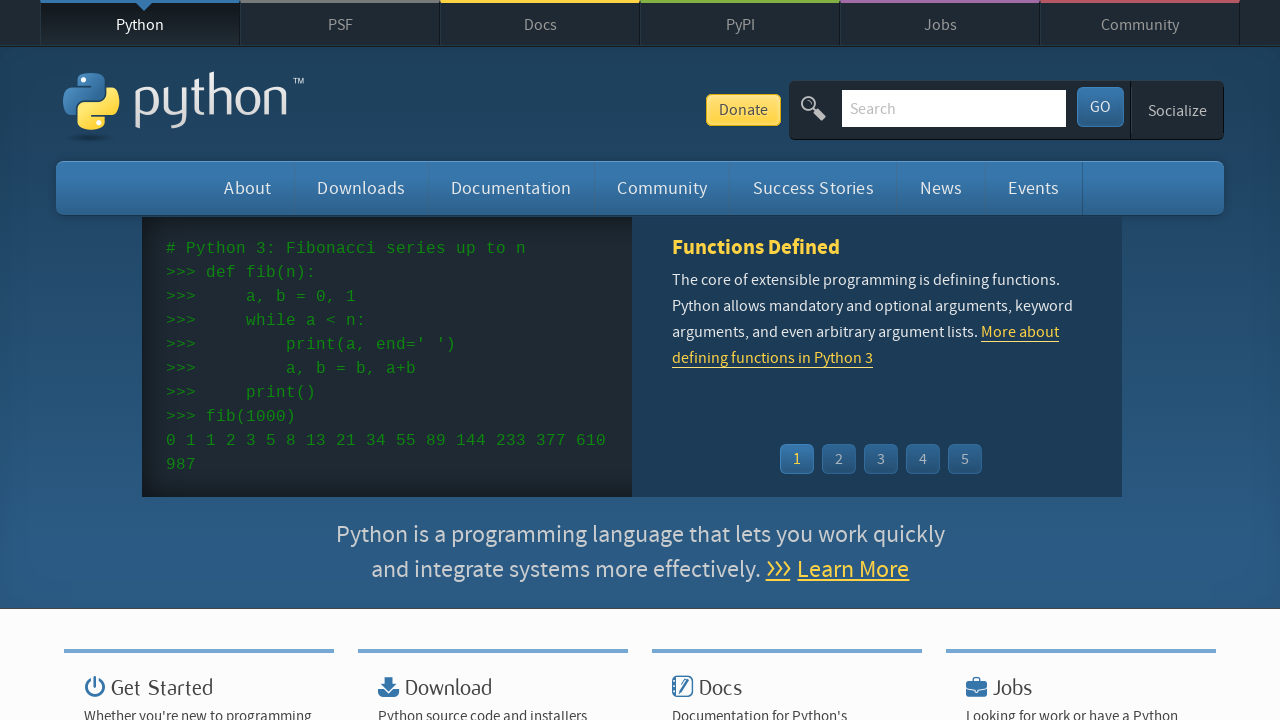

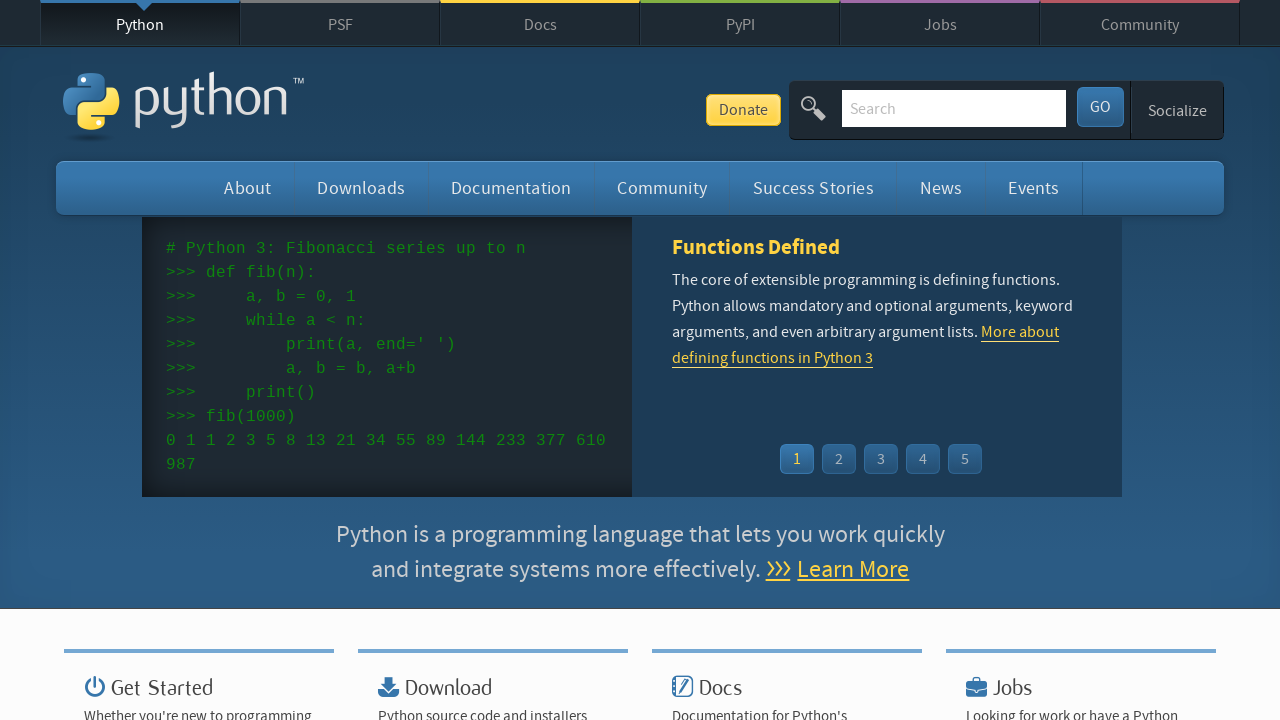